Tests navigation to the SAE Evals page by clicking the SAE Evals link

Starting URL: https://neuronpedia.org

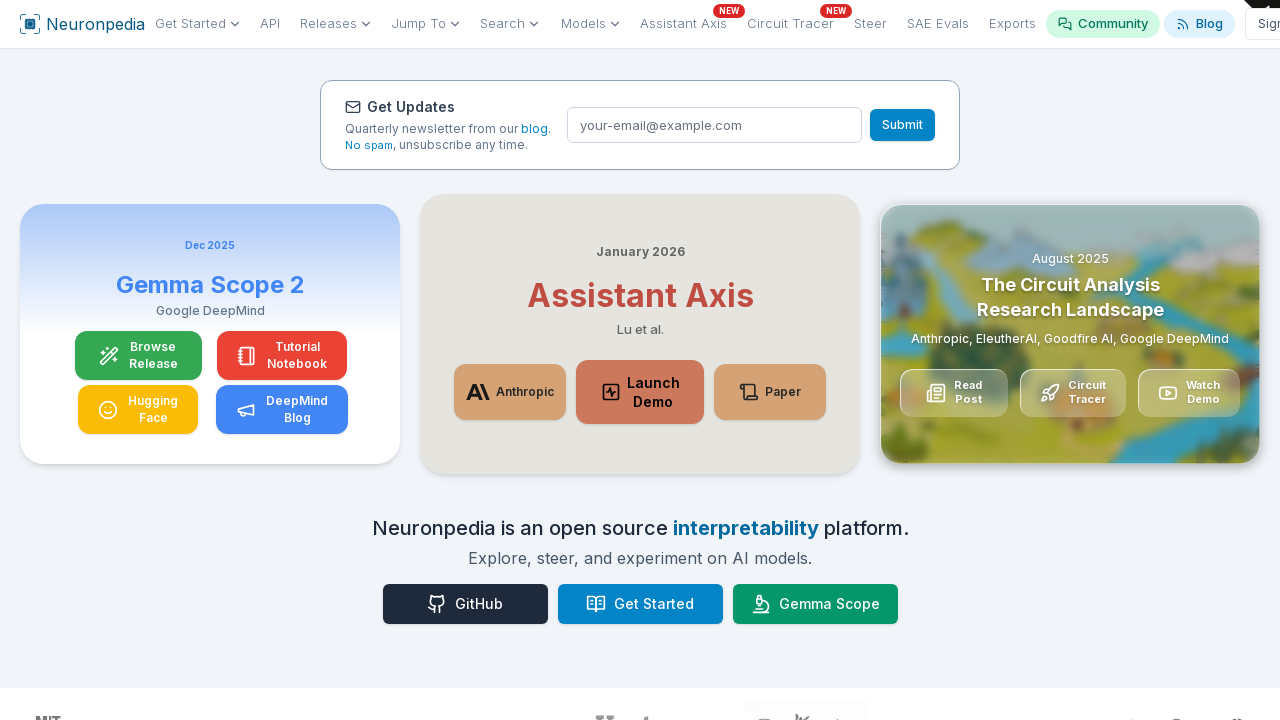

Located SAE Evals link element
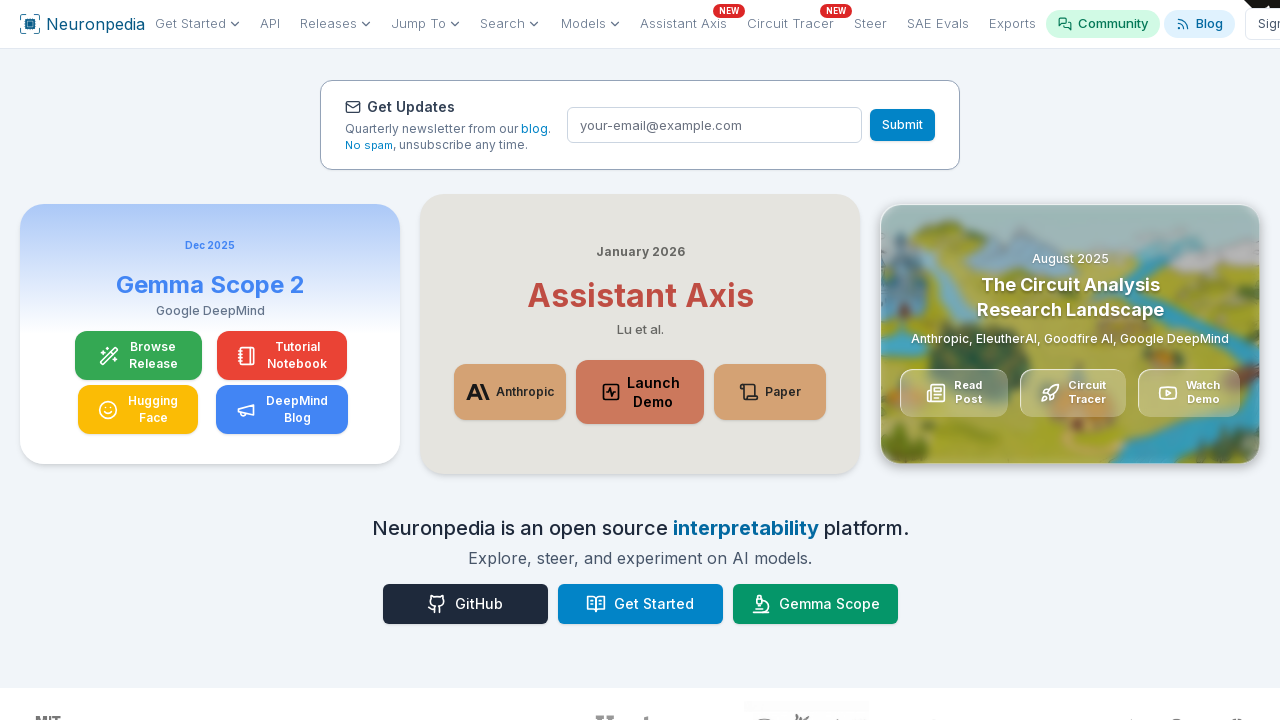

SAE Evals link became visible
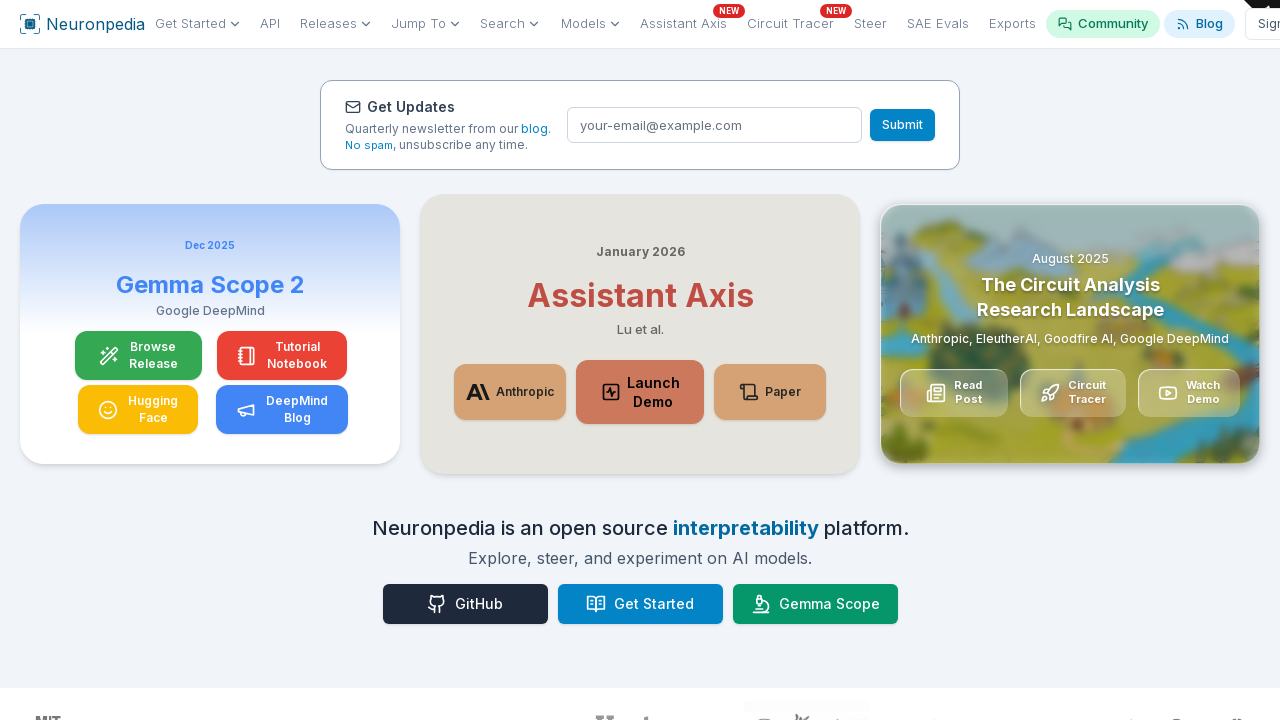

Clicked SAE Evals link at (938, 24) on internal:role=link[name="SAE Evals"s]
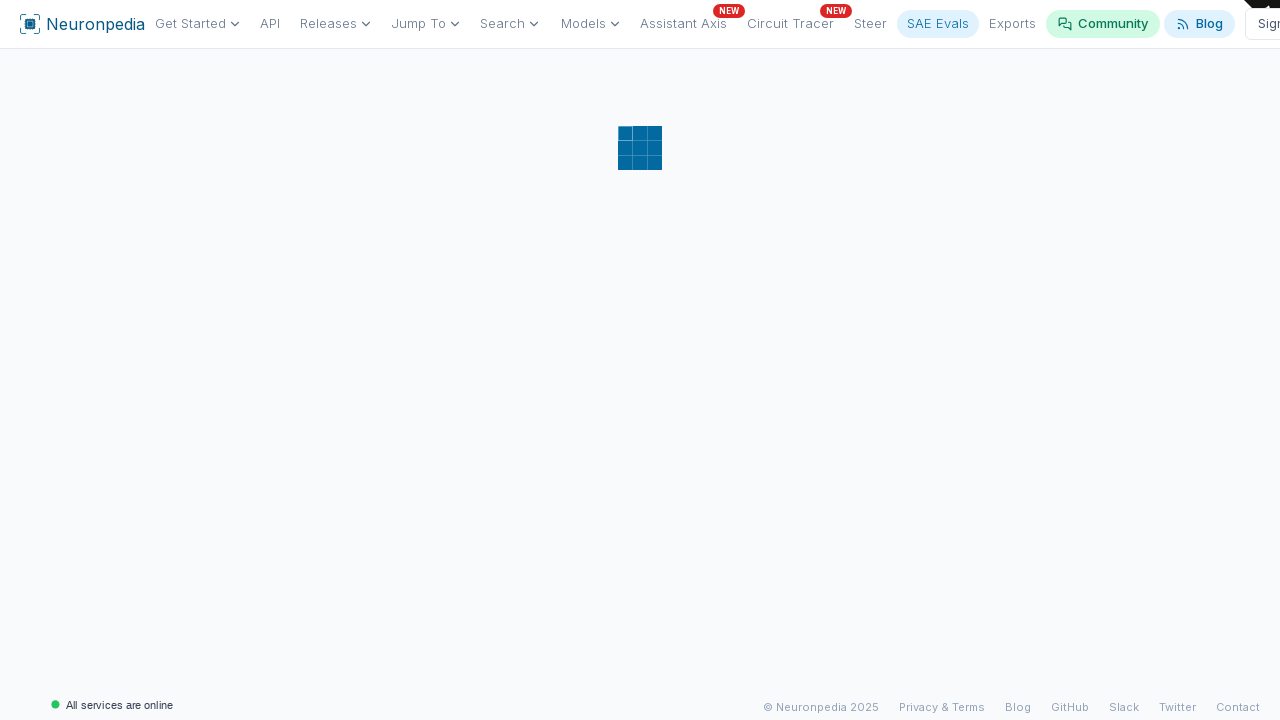

Page loaded with networkidle state
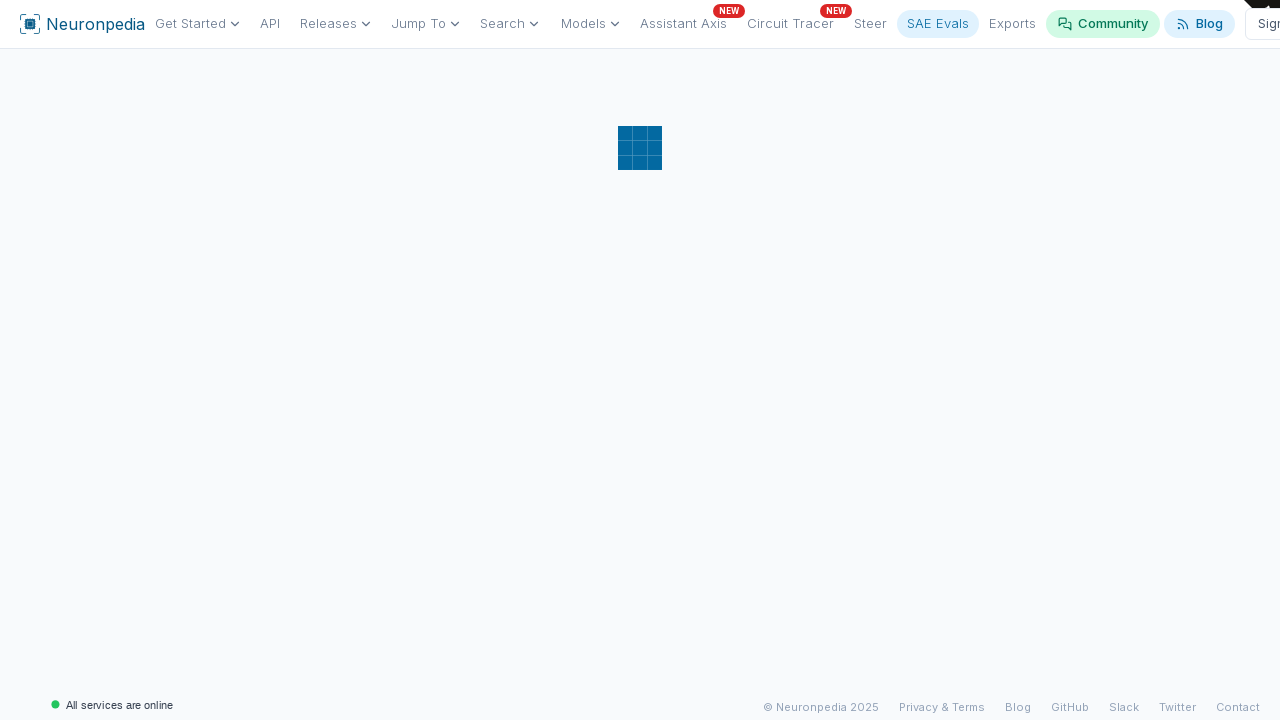

Verified URL is https://www.neuronpedia.org/sae-bench
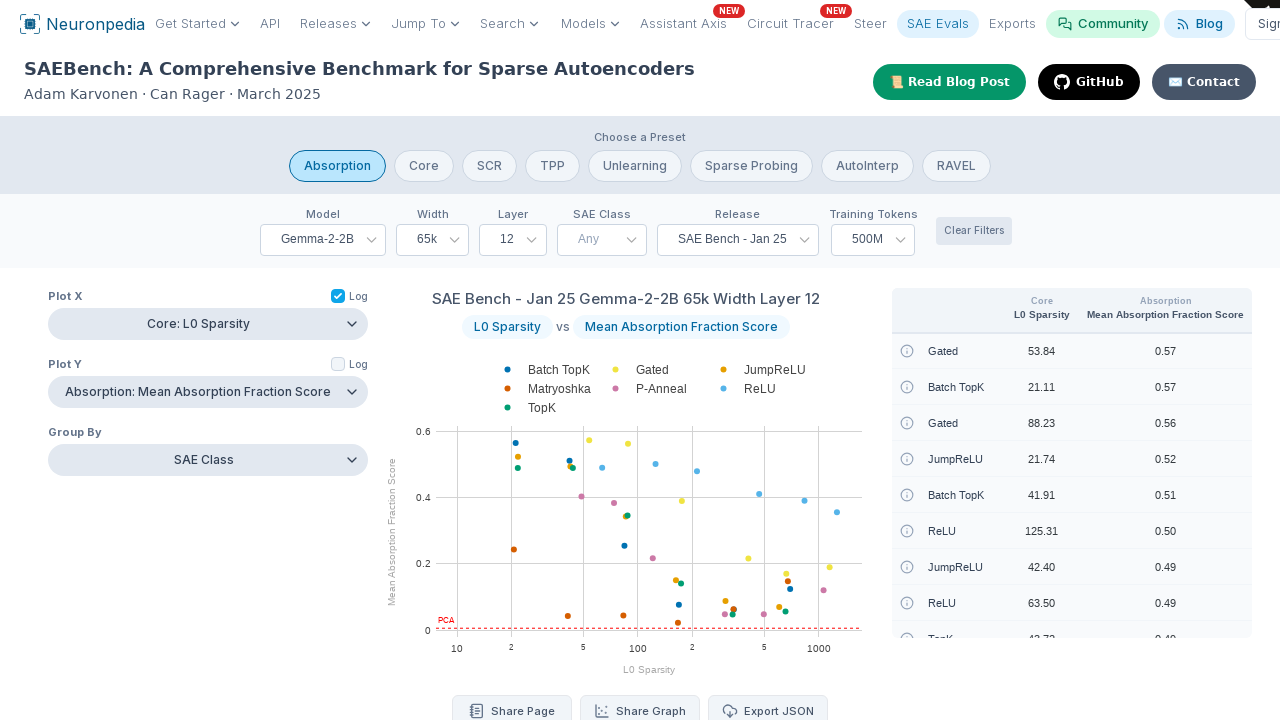

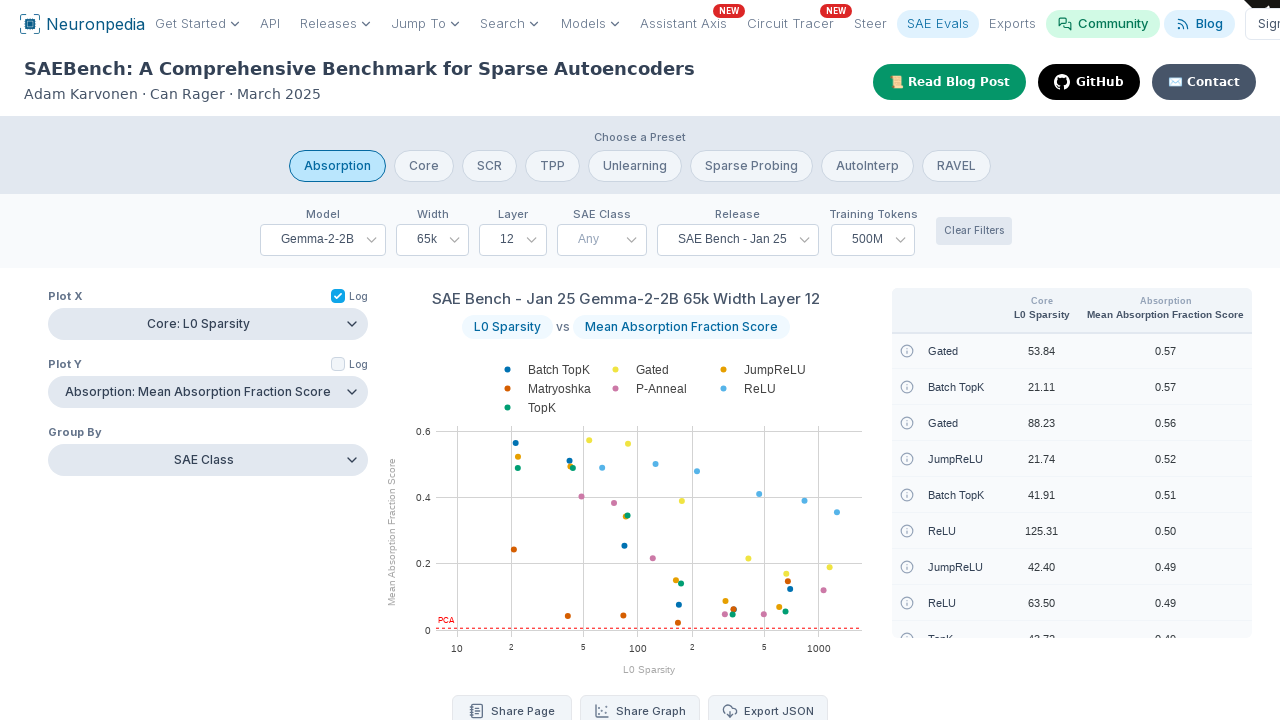